Tests dropdown selection functionality by selecting options from multiple dropdown menus using different selection methods

Starting URL: https://letcode.in/dropdowns

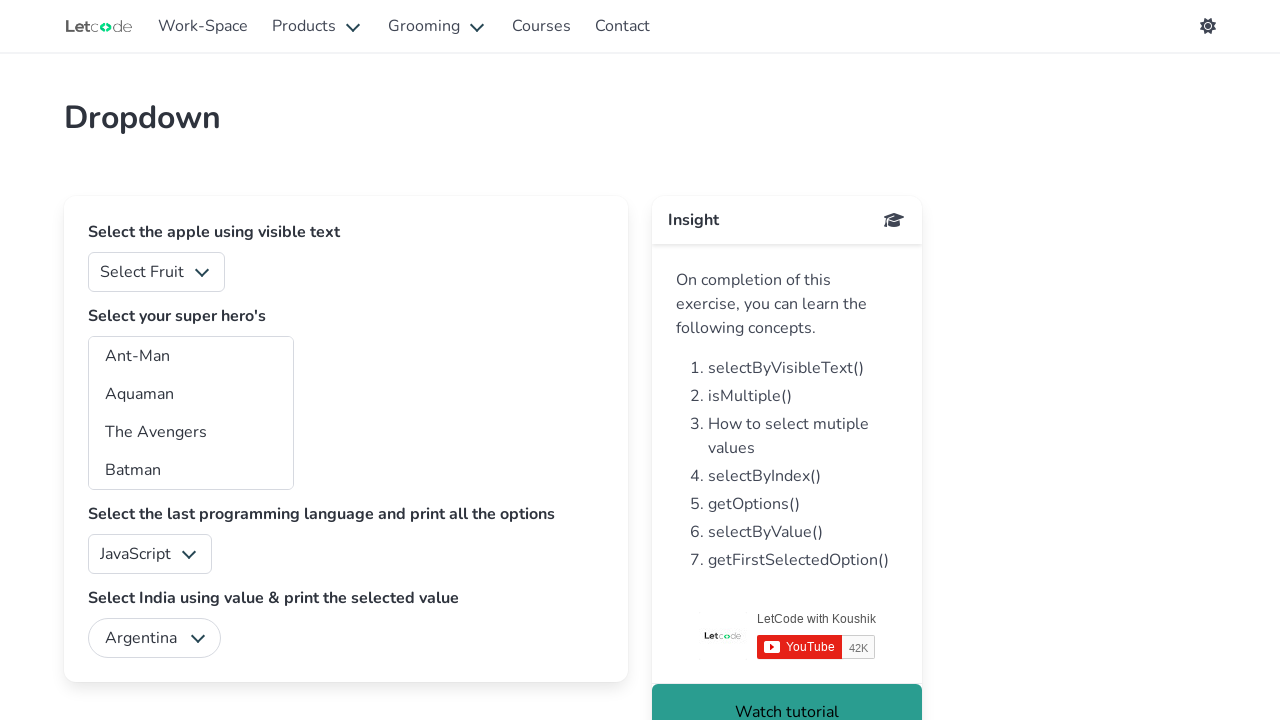

Selected second option from fruits dropdown by index on #fruits
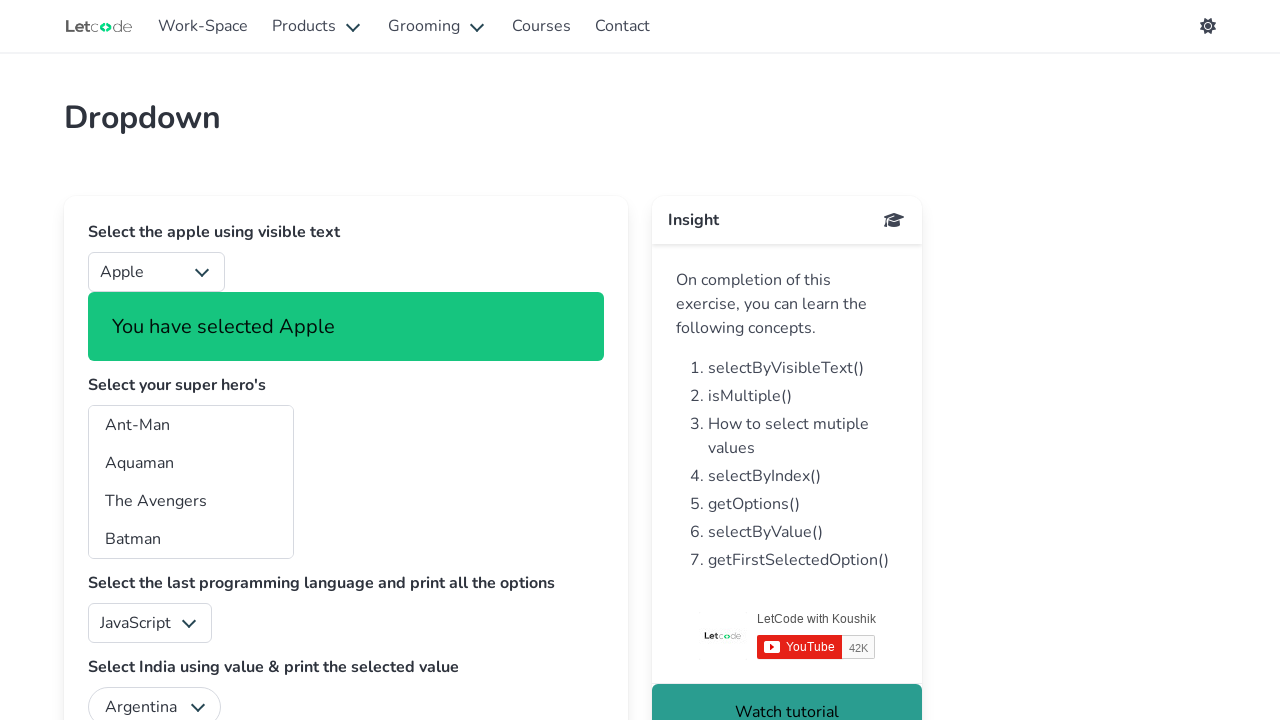

Selected superhero option by value 'ta' on #superheros
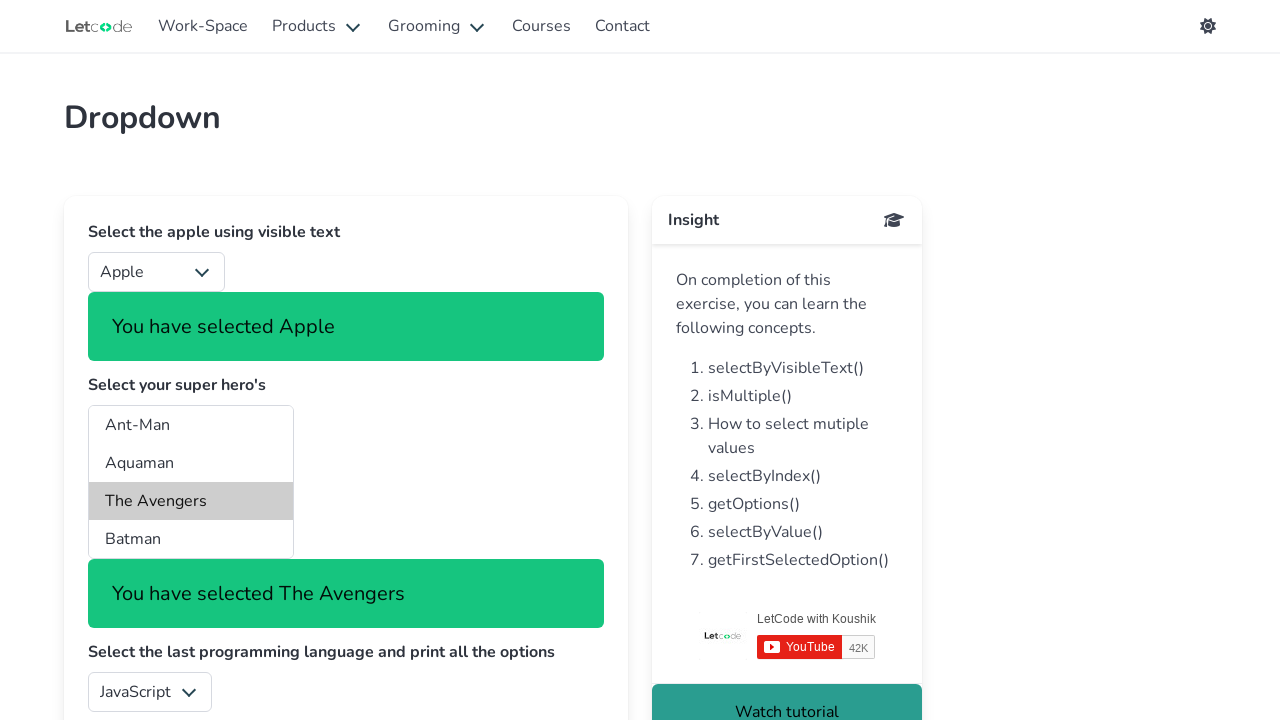

Selected 'Batwoman' from superhero dropdown by label on #superheros
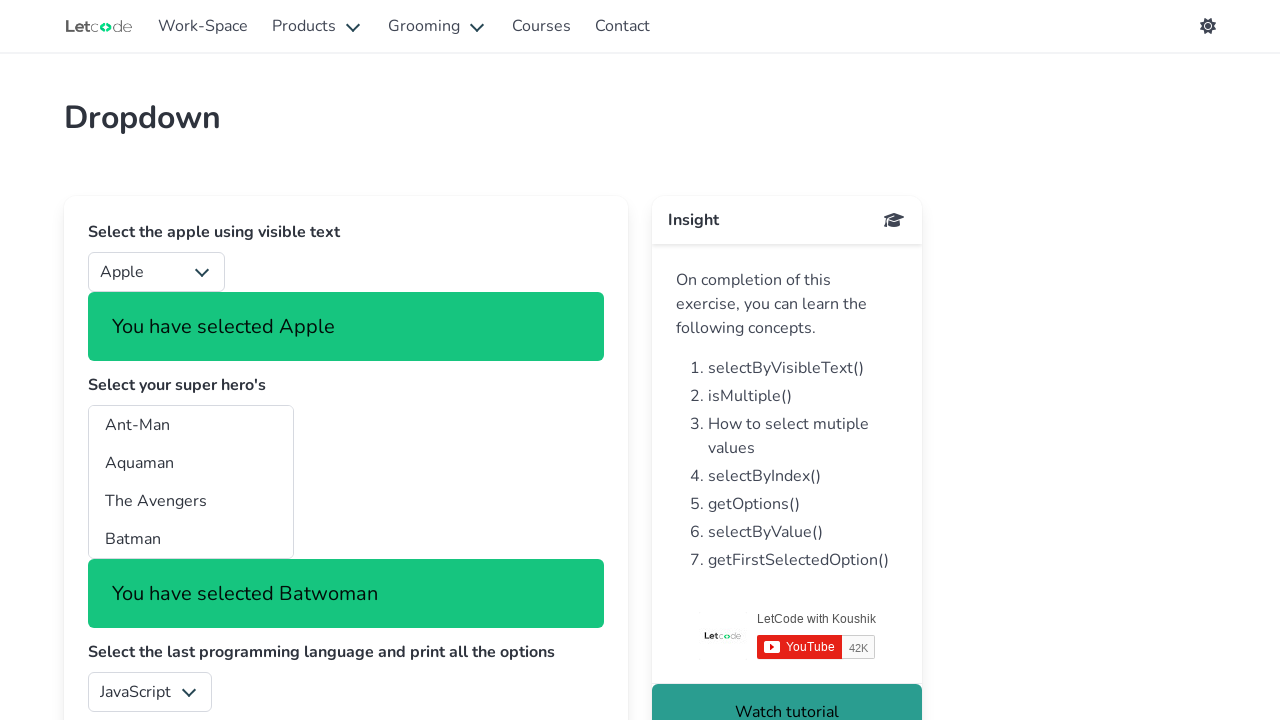

Waited 3 seconds before deselecting
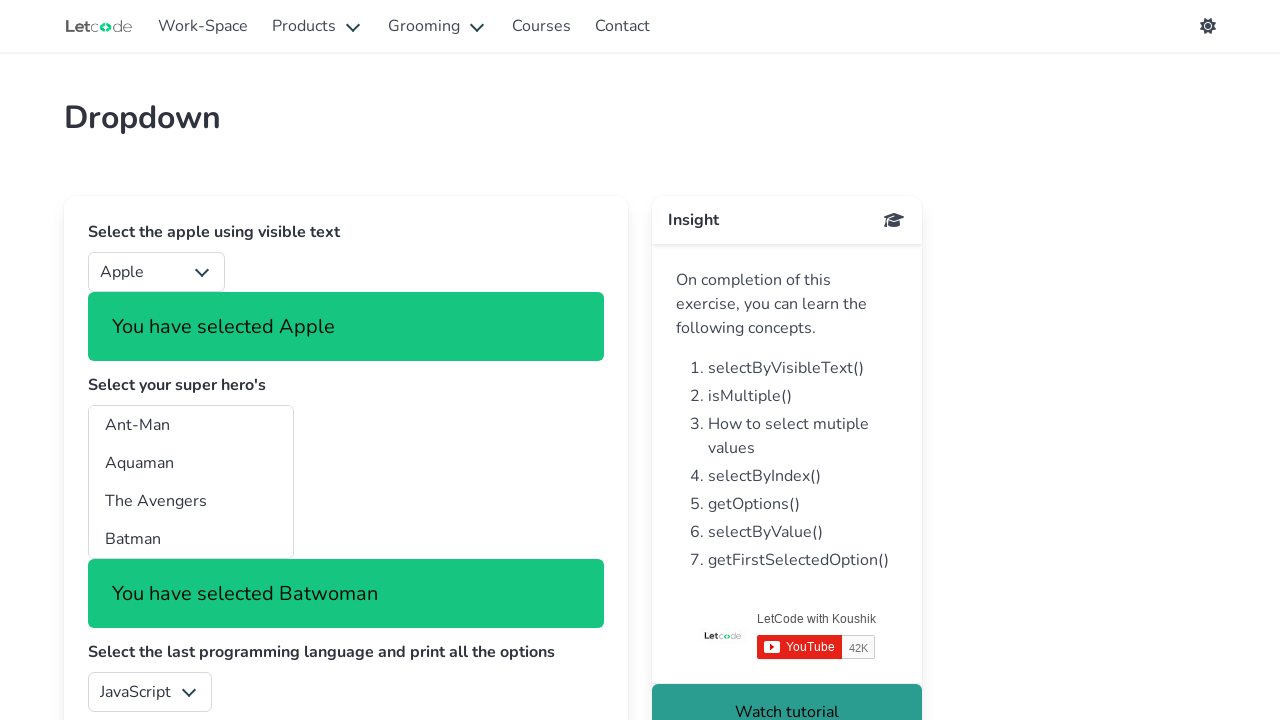

Deselected 'ta' option from superhero multi-select dropdown using JavaScript
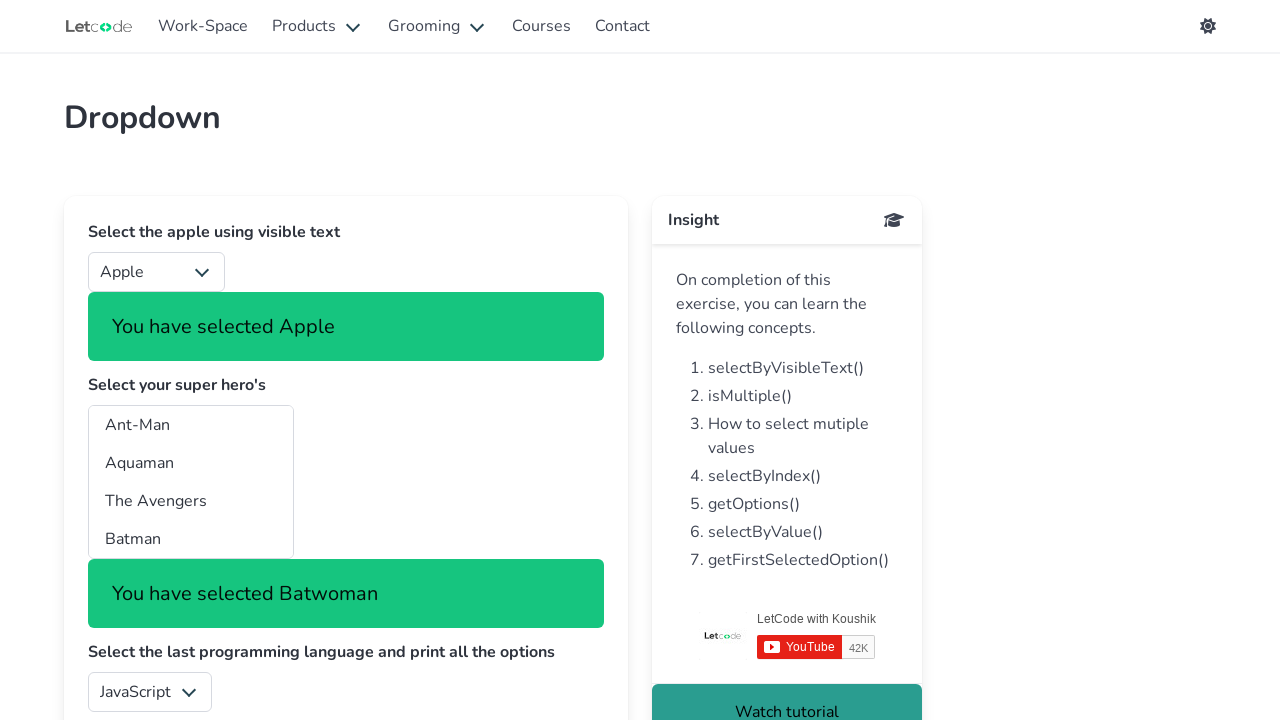

Waited 3 seconds after deselection
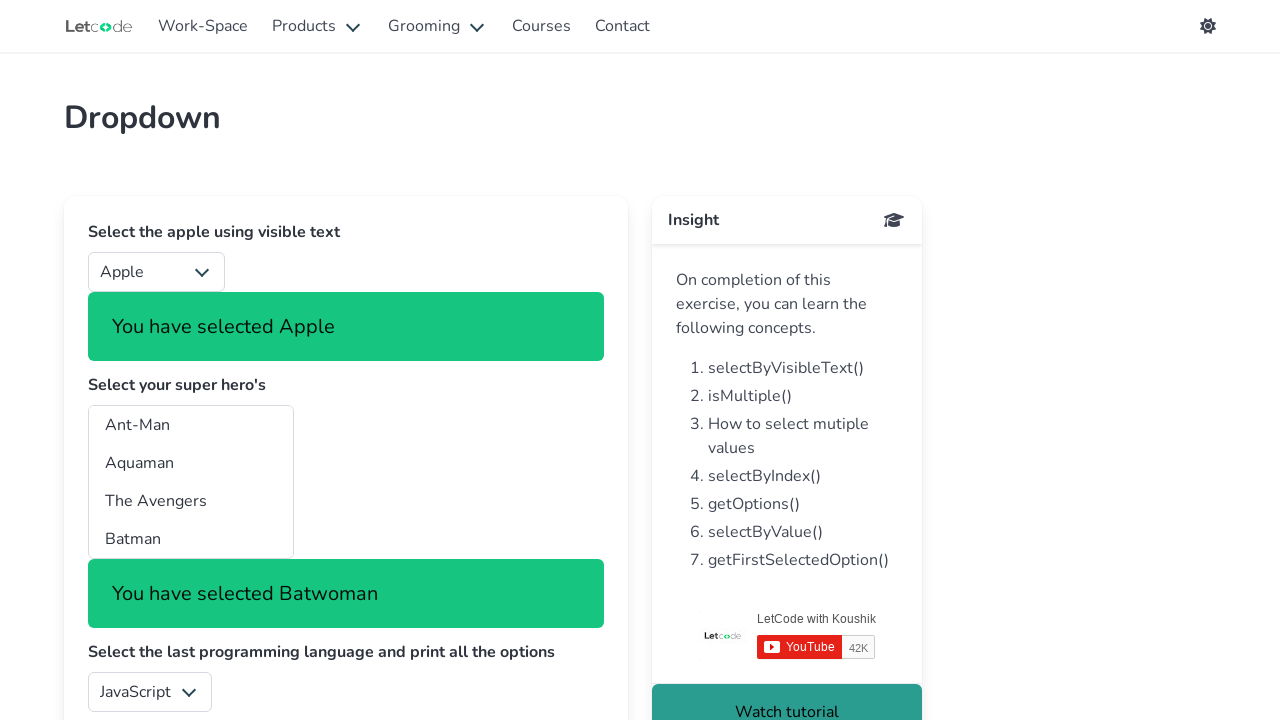

Selected 'Java' from language dropdown by label on #lang
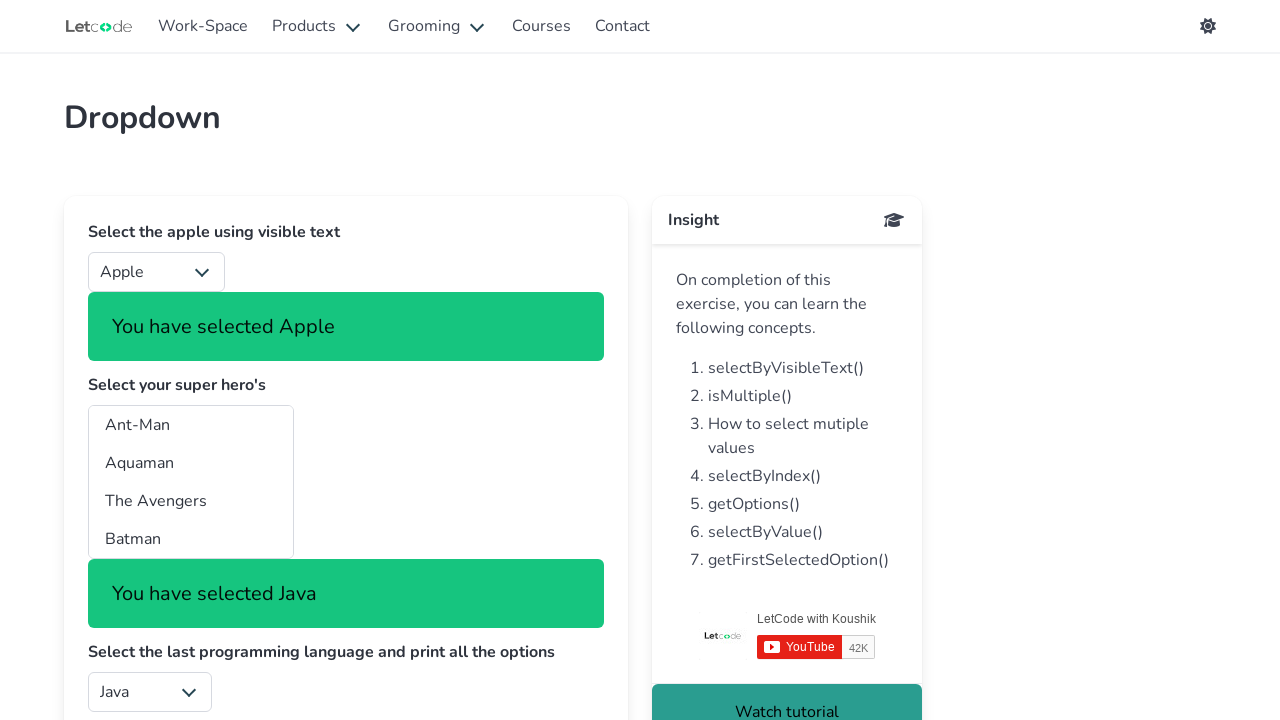

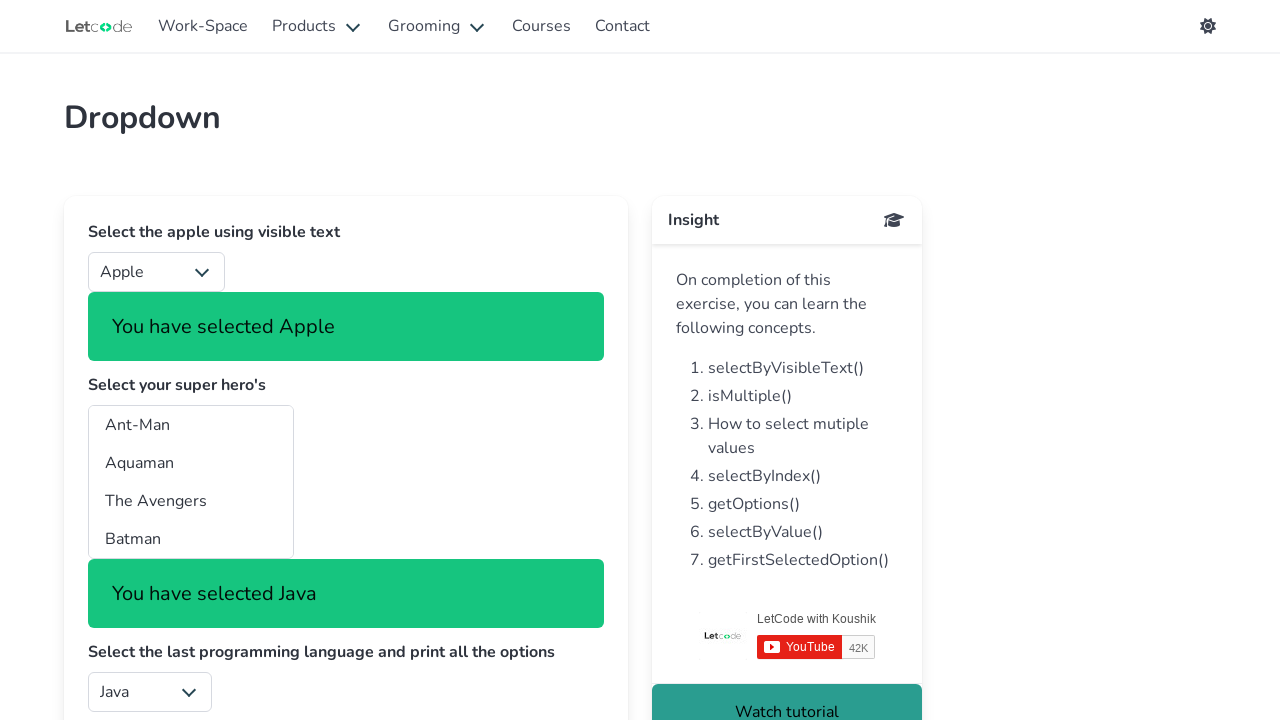